Tests drag and drop functionality by dragging a panel element 200 pixels to the right on a practice website

Starting URL: https://www.leafground.com/drag.xhtml

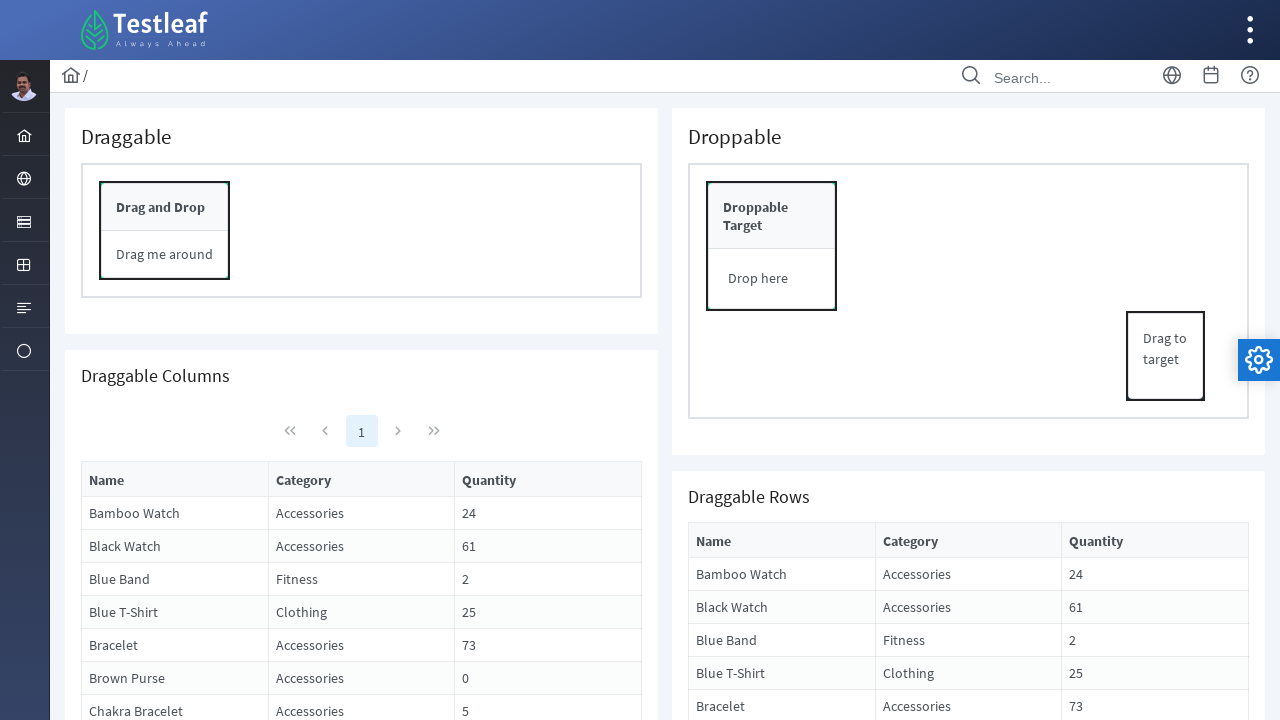

Waited for draggable panel header to be visible
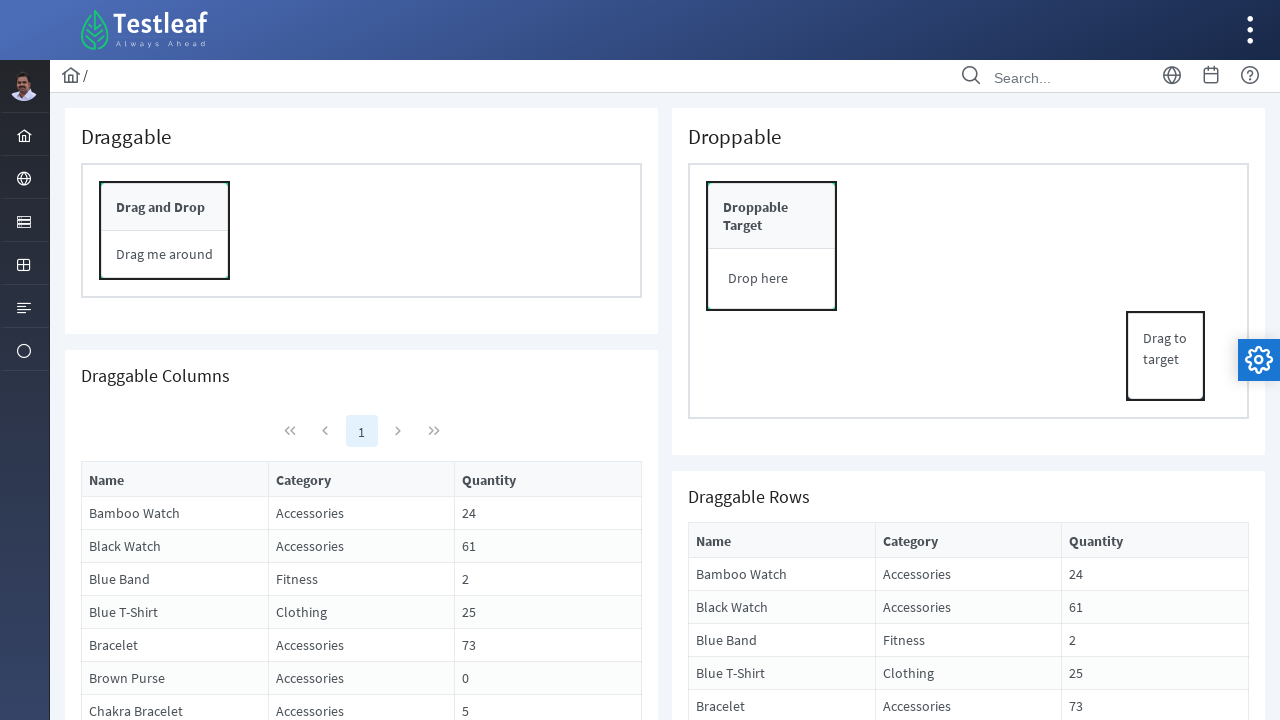

Located the draggable panel header element
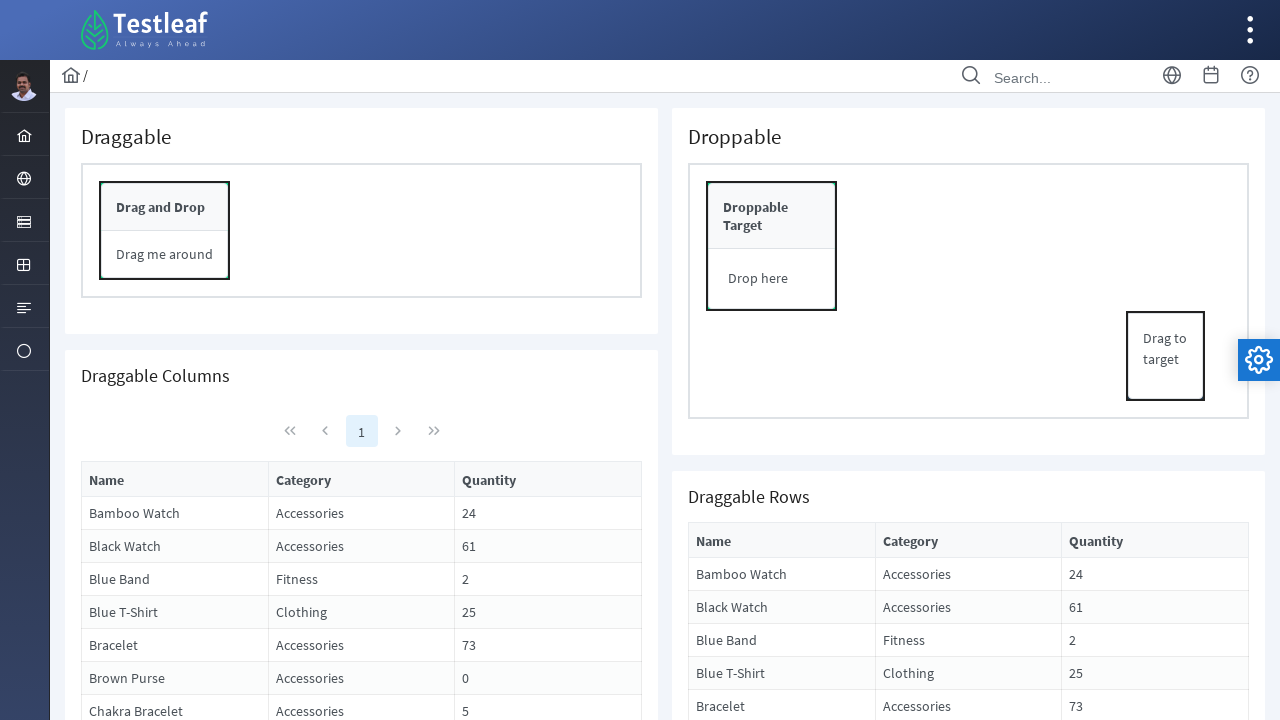

Retrieved bounding box of the draggable element
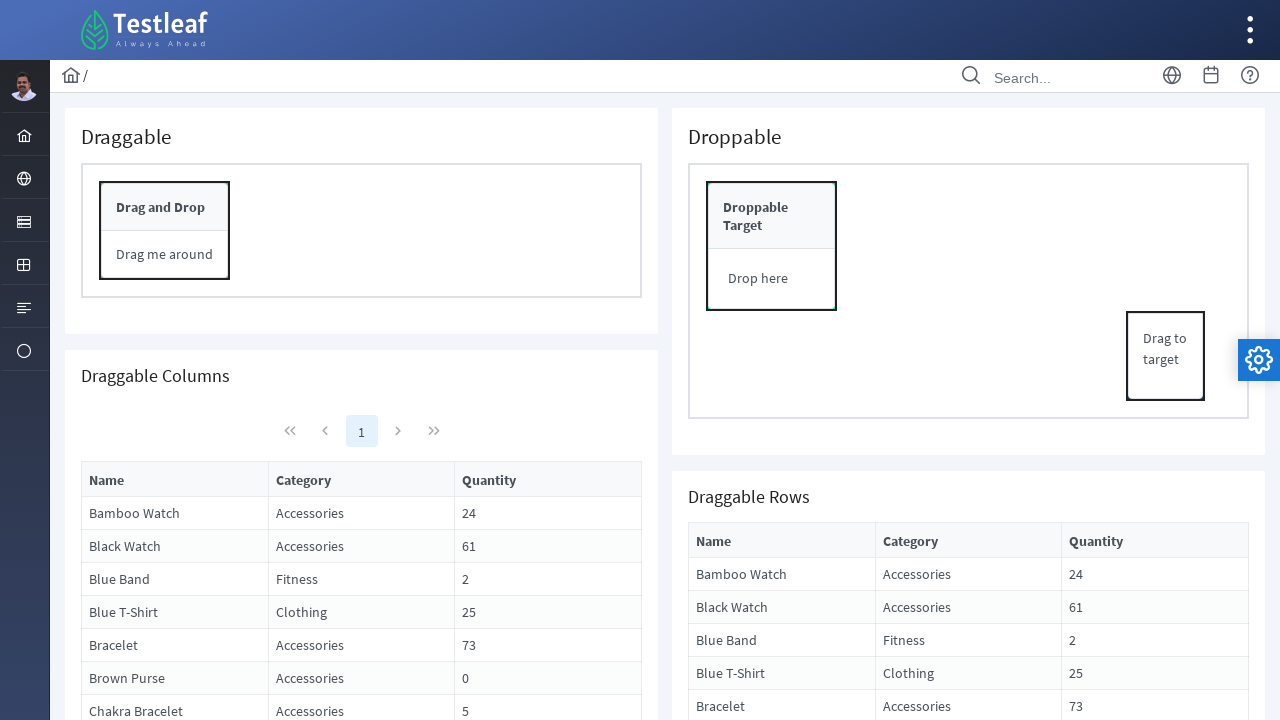

Moved mouse to center of draggable panel header at (165, 207)
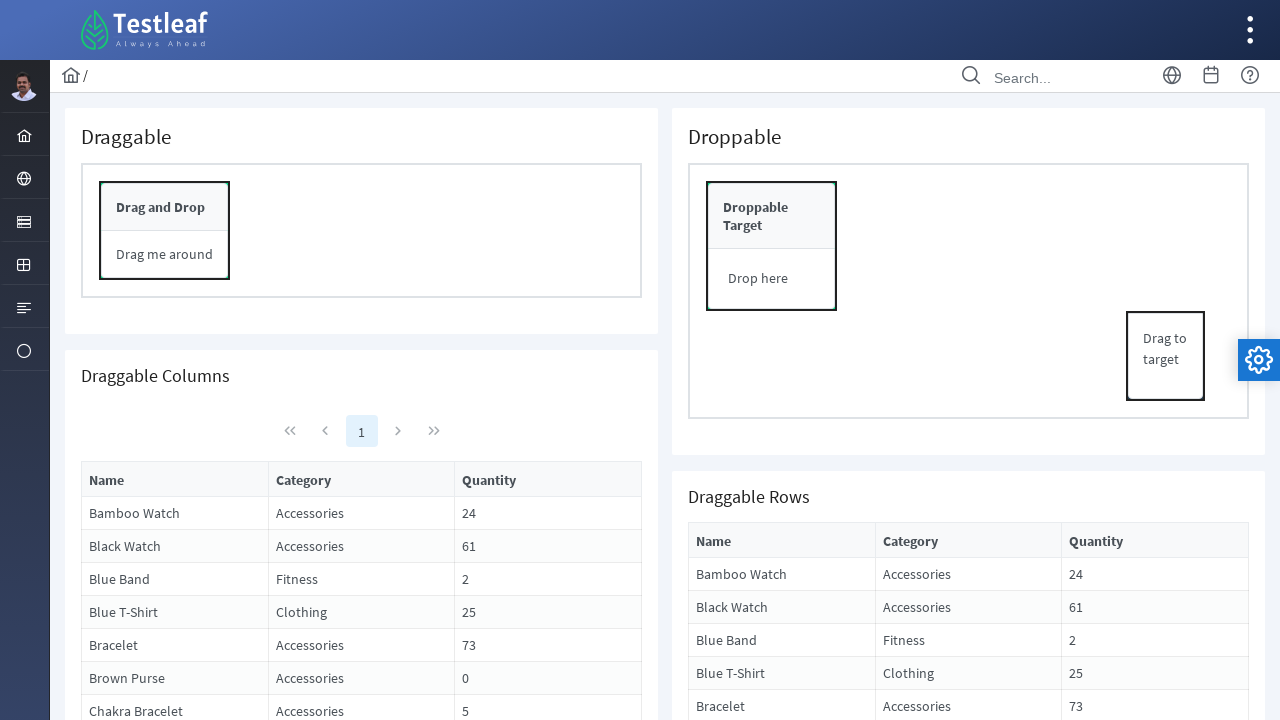

Pressed mouse button down to start drag at (165, 207)
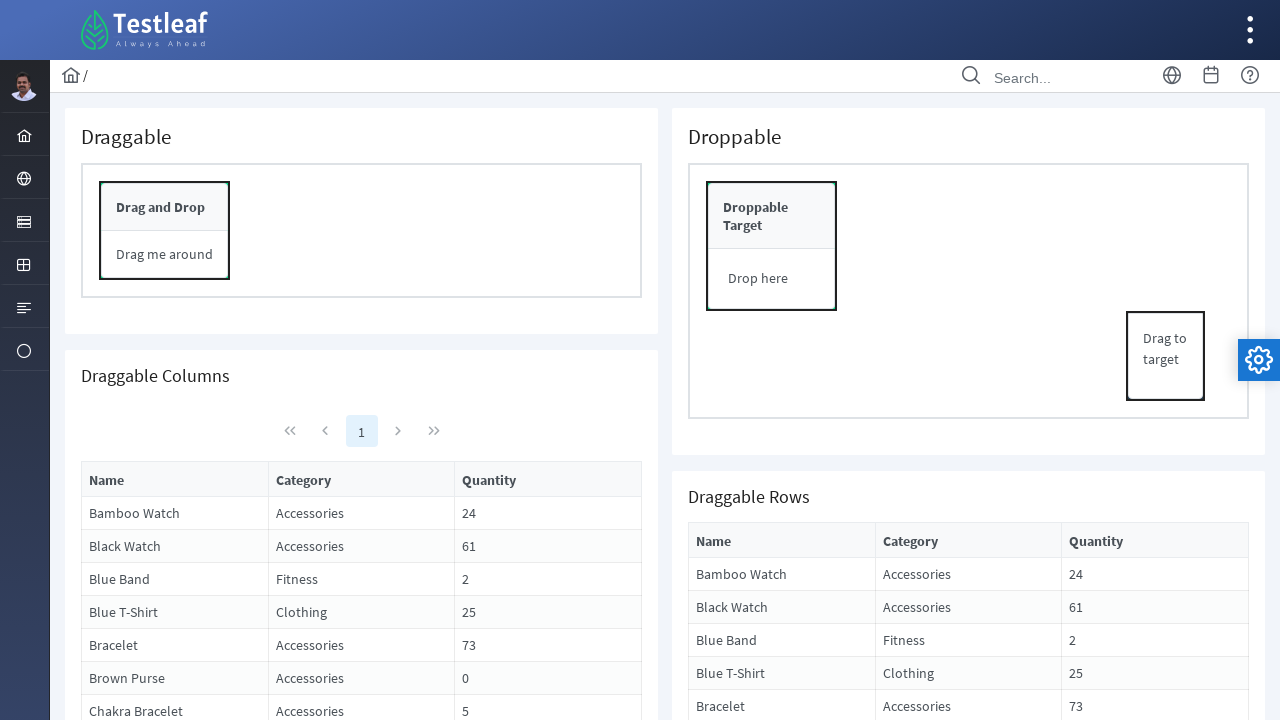

Dragged panel 200 pixels to the right at (365, 207)
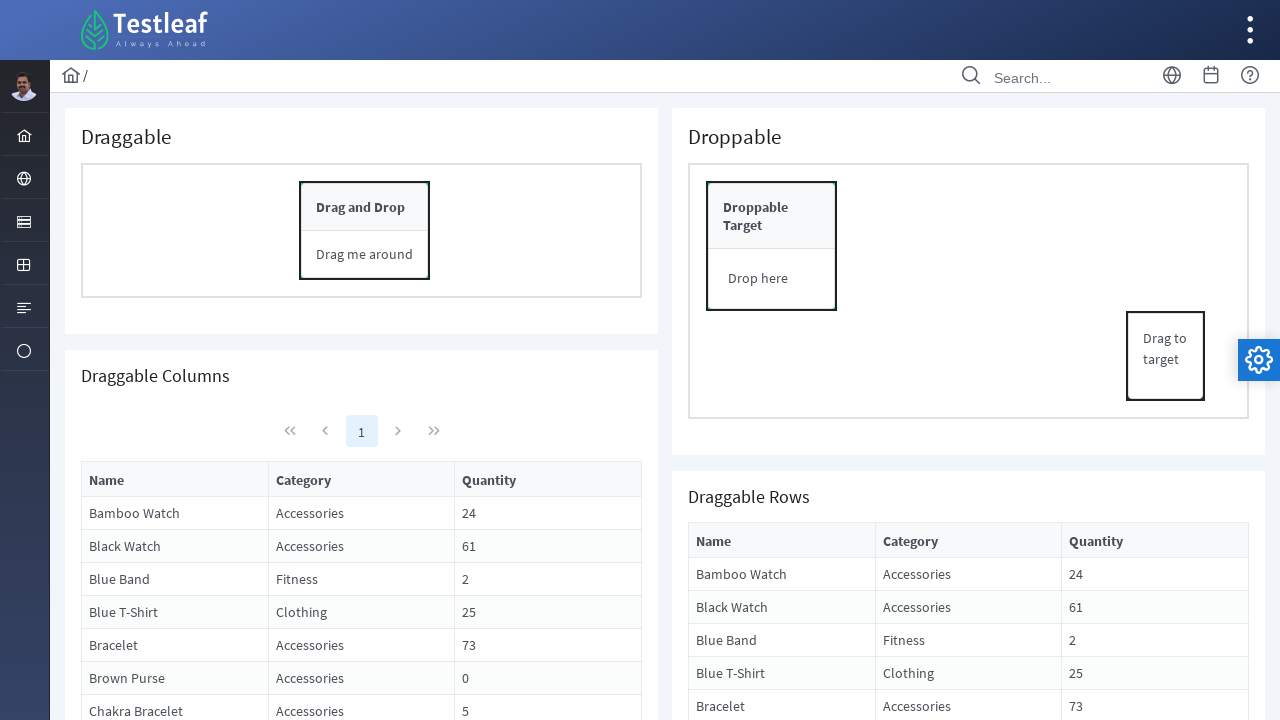

Released mouse button to complete drag and drop at (365, 207)
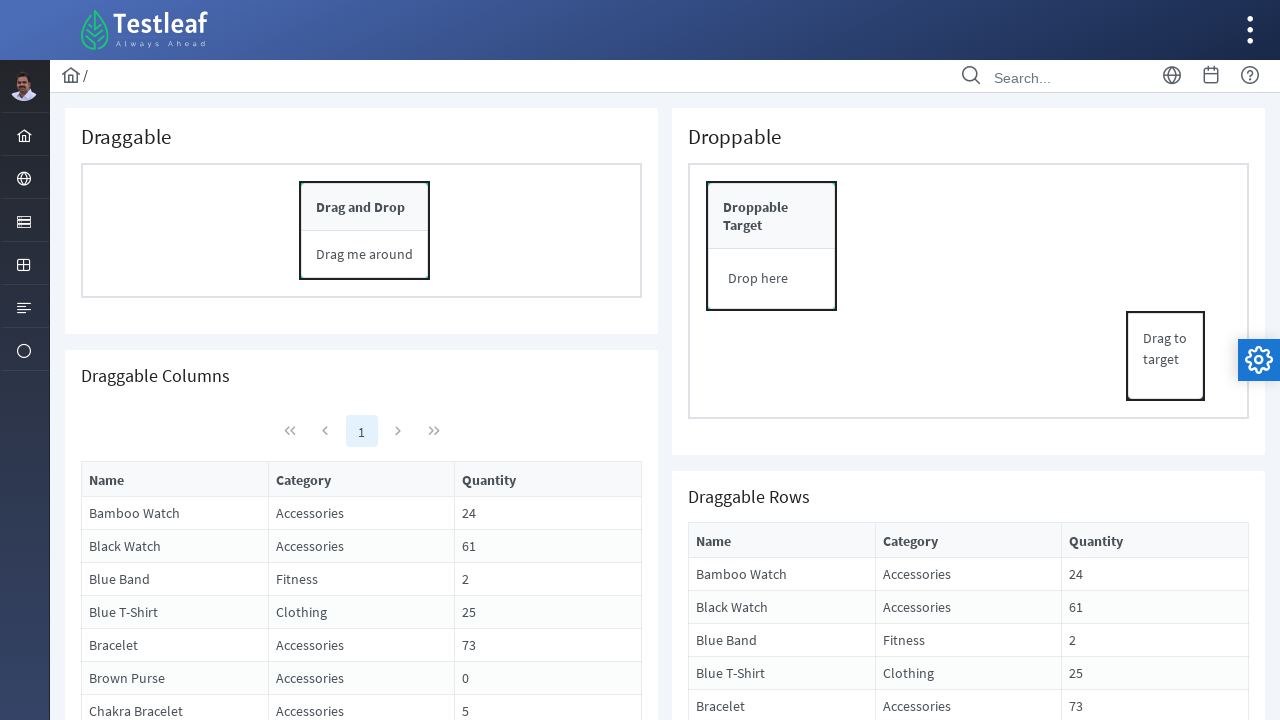

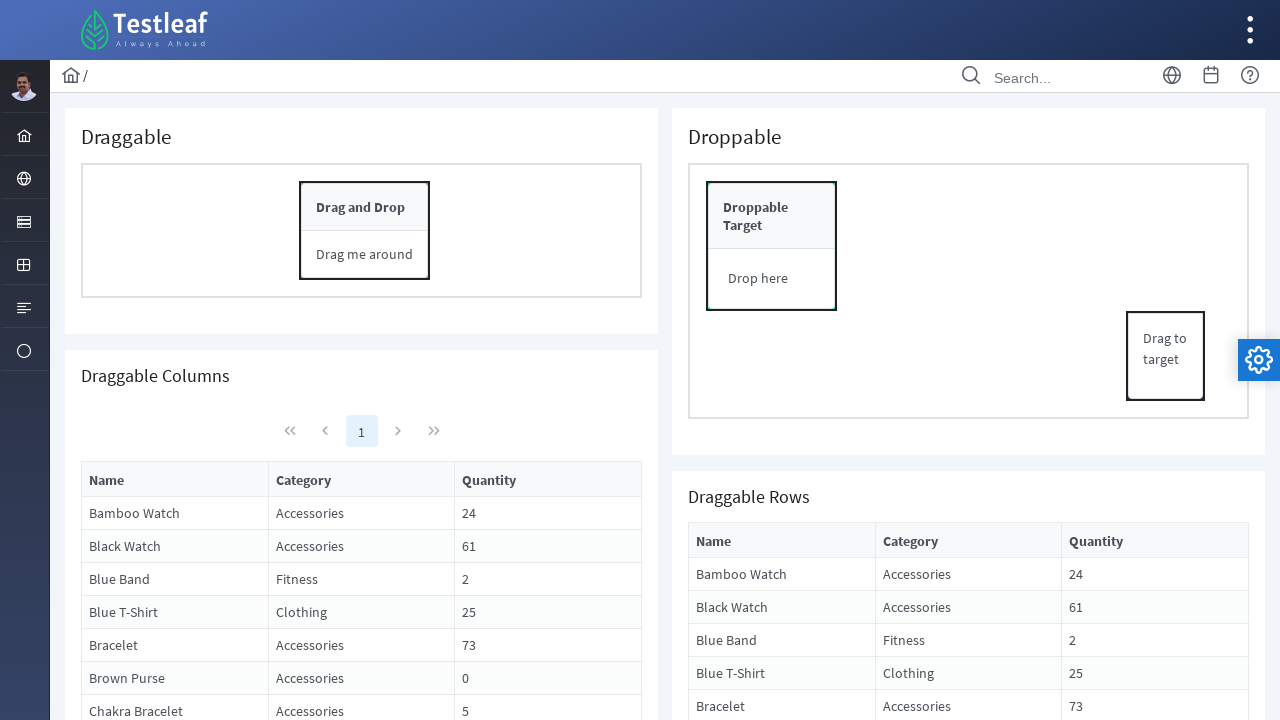